Fills the email field along with required fields and verifies the email appears correctly in the submission dialog

Starting URL: https://demoqa.com/automation-practice-form

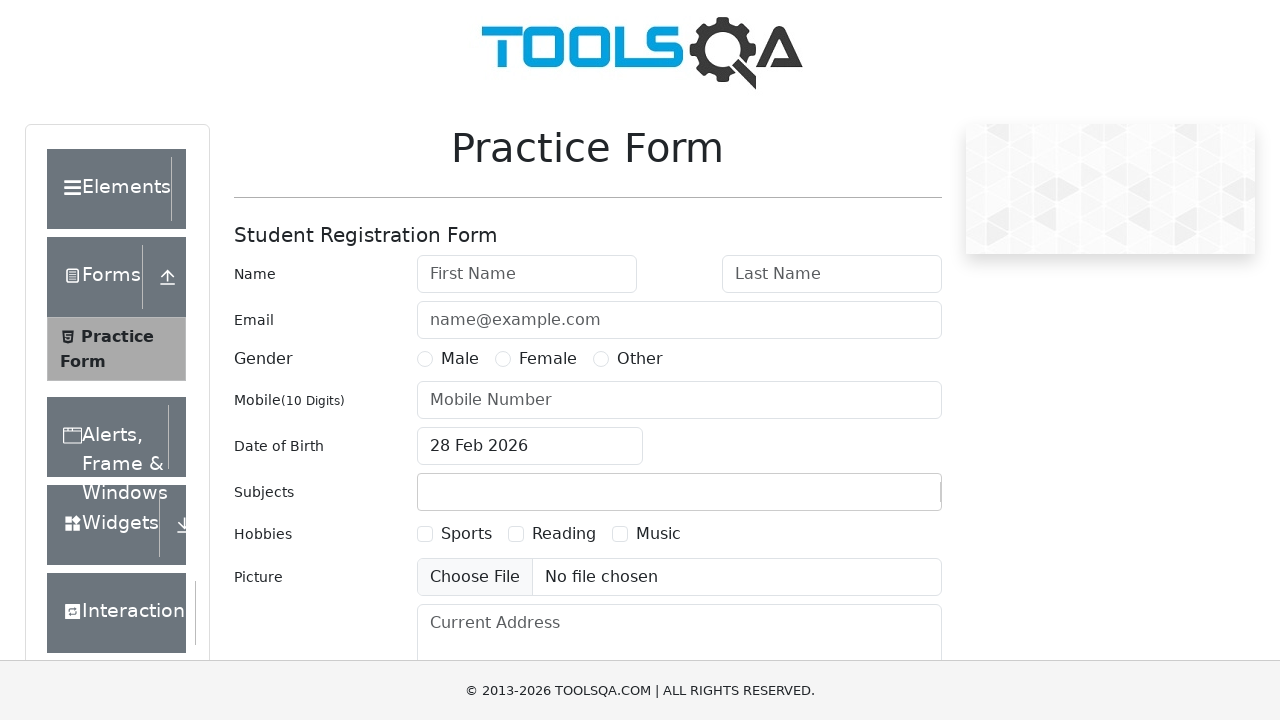

Filled first name field with 'Sarah' on #firstName
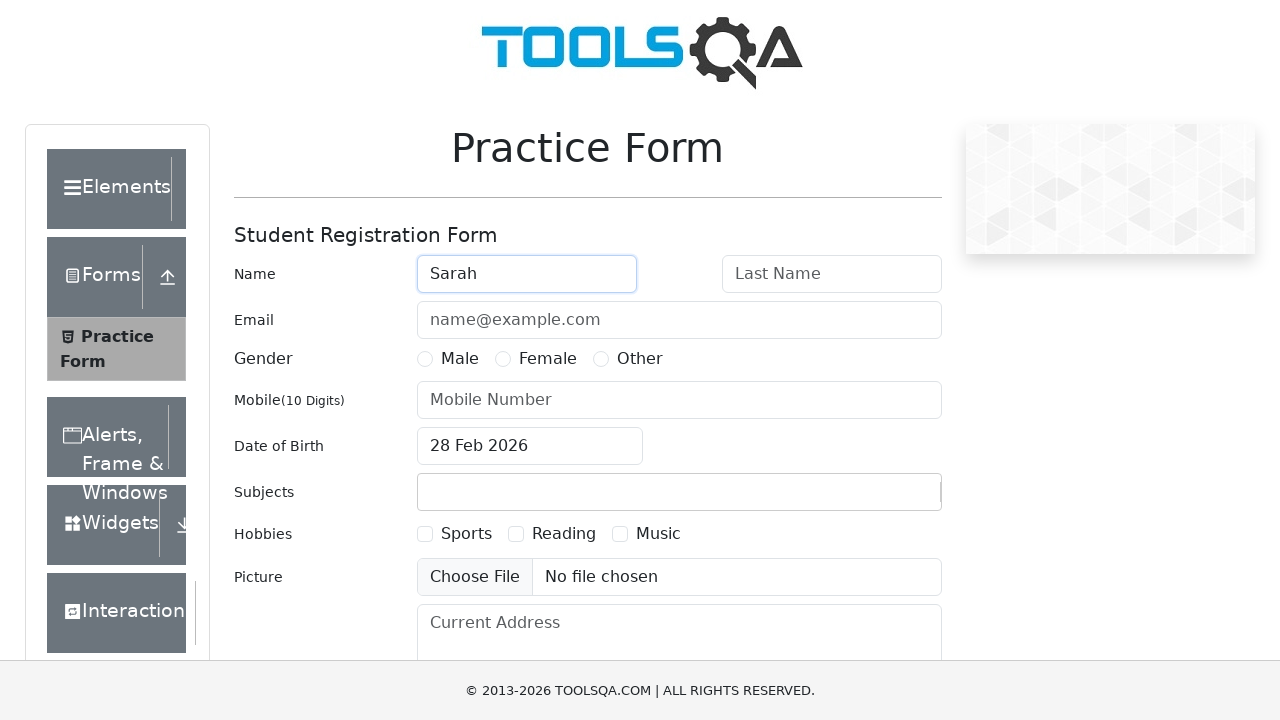

Filled last name field with 'Johnson' on #lastName
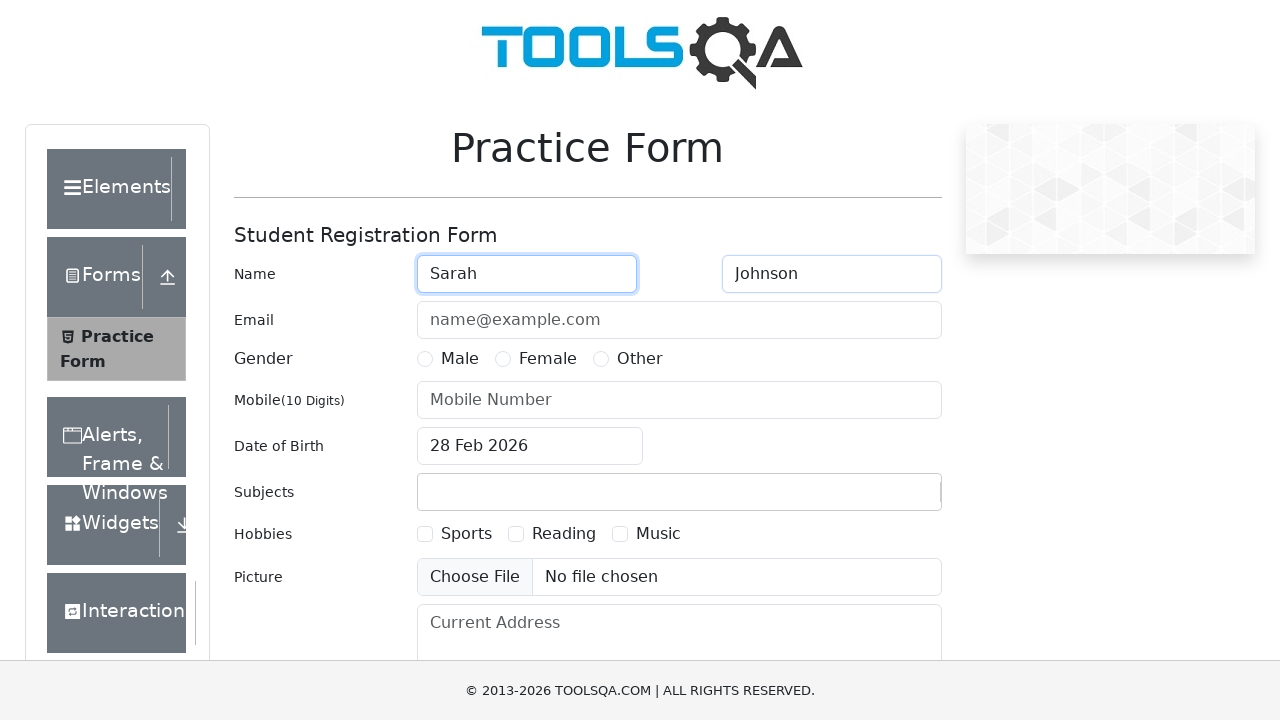

Filled phone number field with '9876543210' on #userNumber
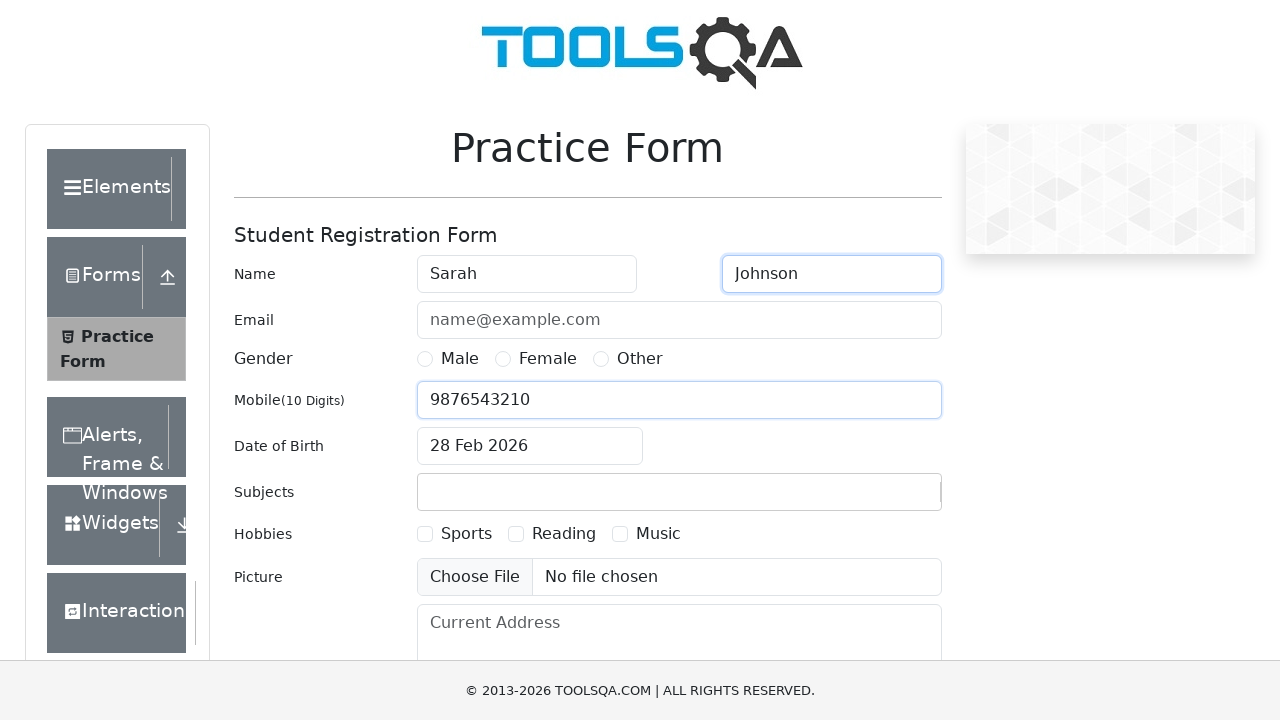

Selected Male gender option at (460, 359) on label:has-text('Male')
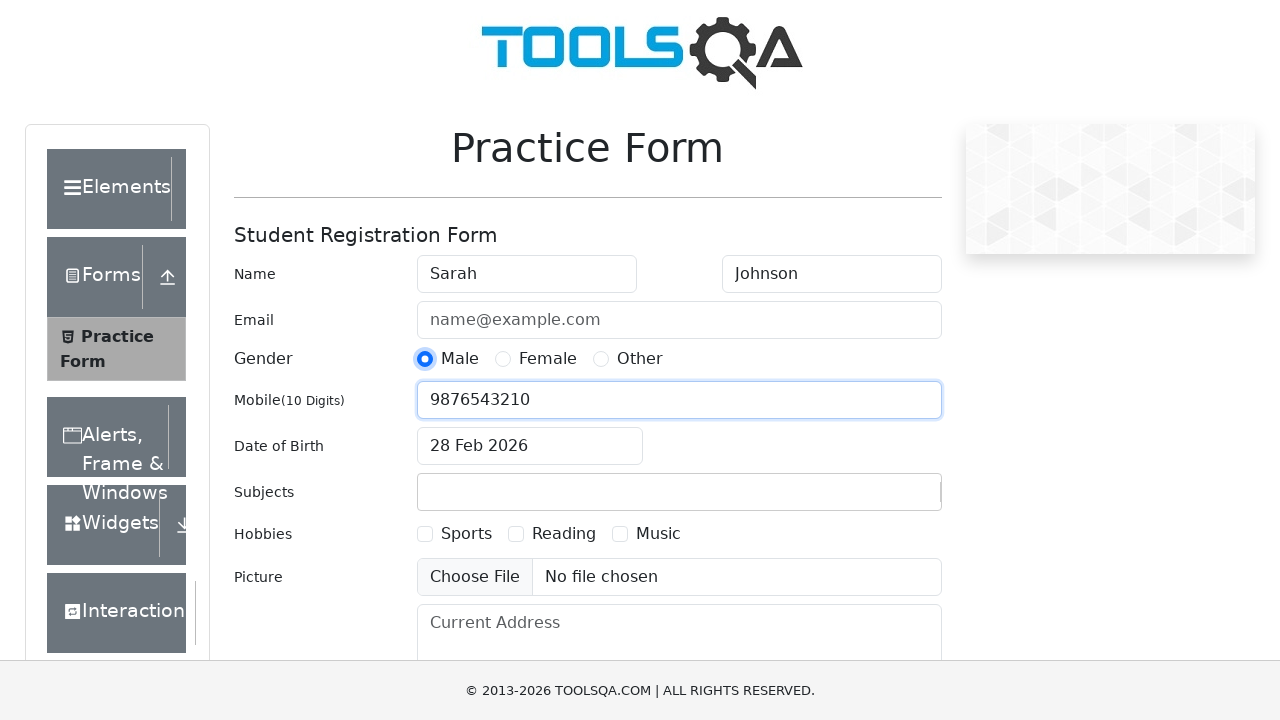

Filled email field with 'sarah.johnson@example.com' on #userEmail
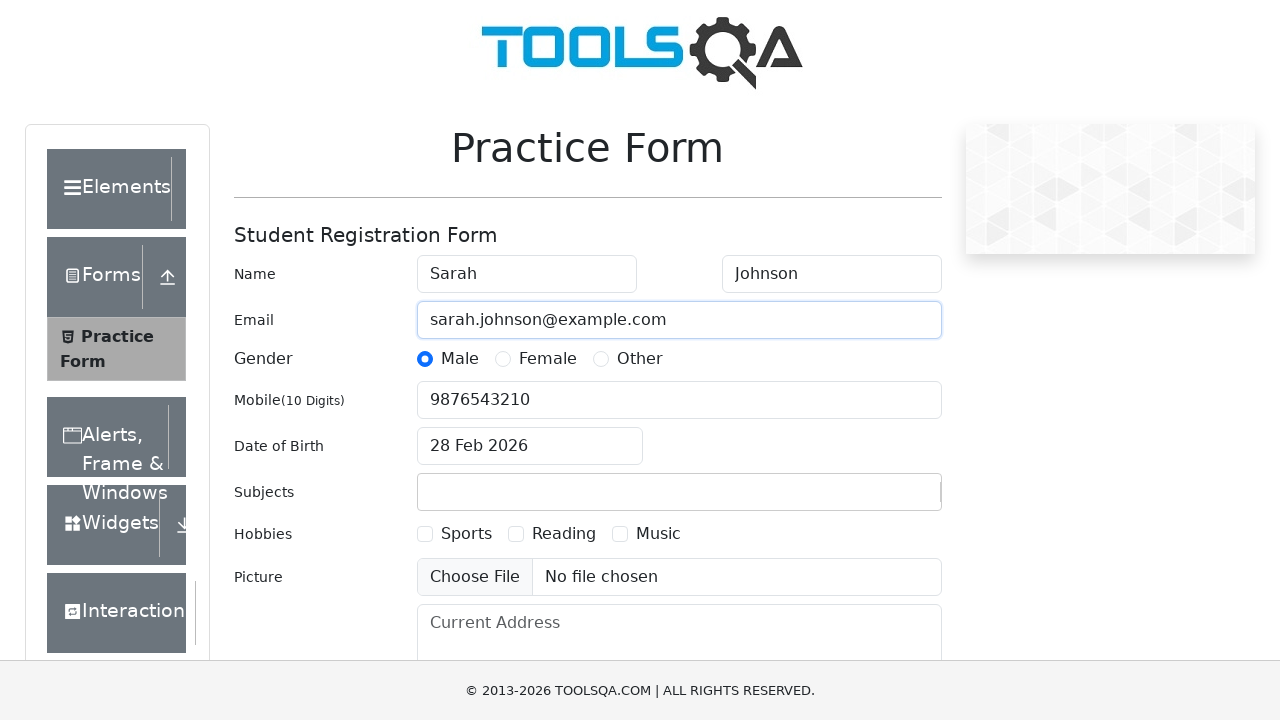

Clicked submit button at (885, 499) on #submit
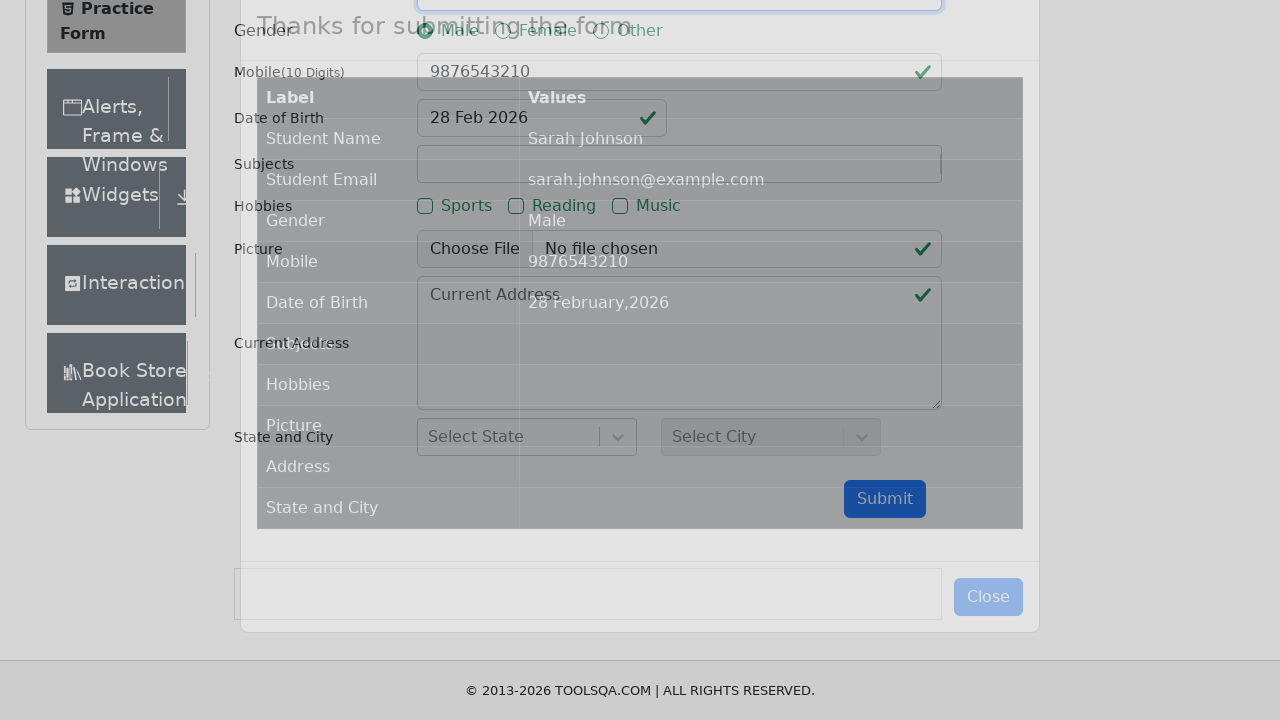

Submission dialog appeared
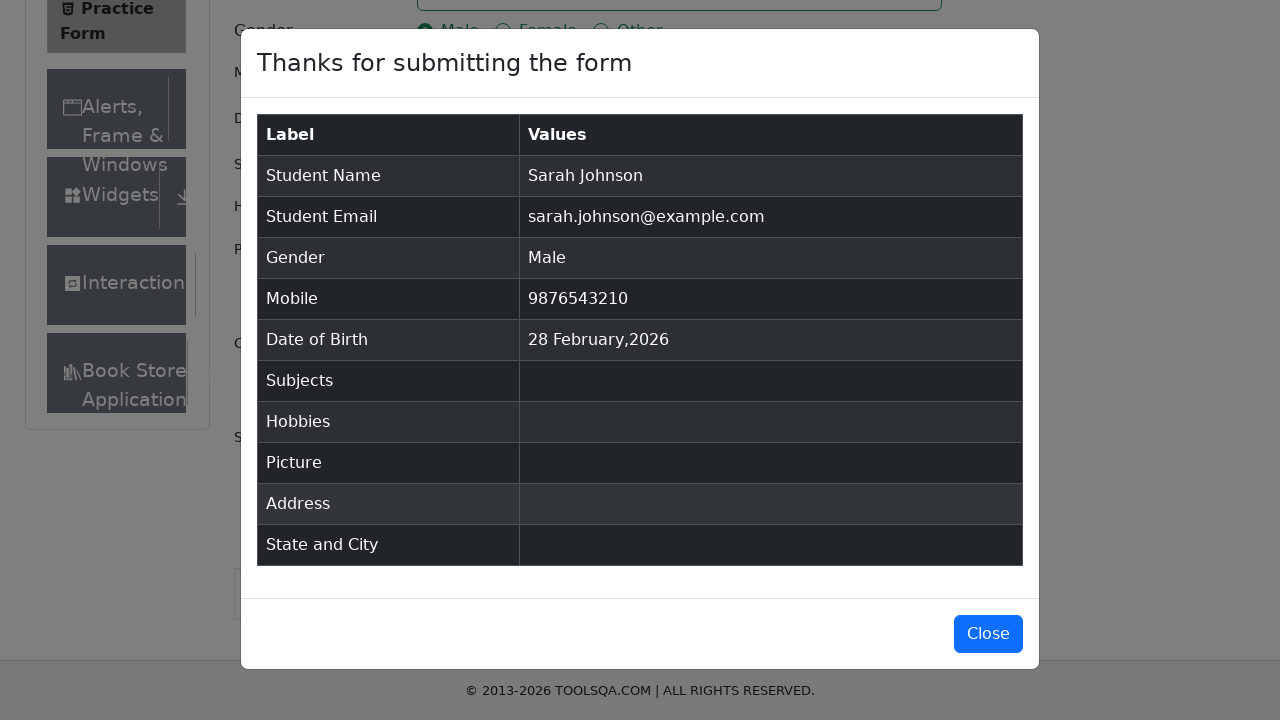

Retrieved email text from submission dialog
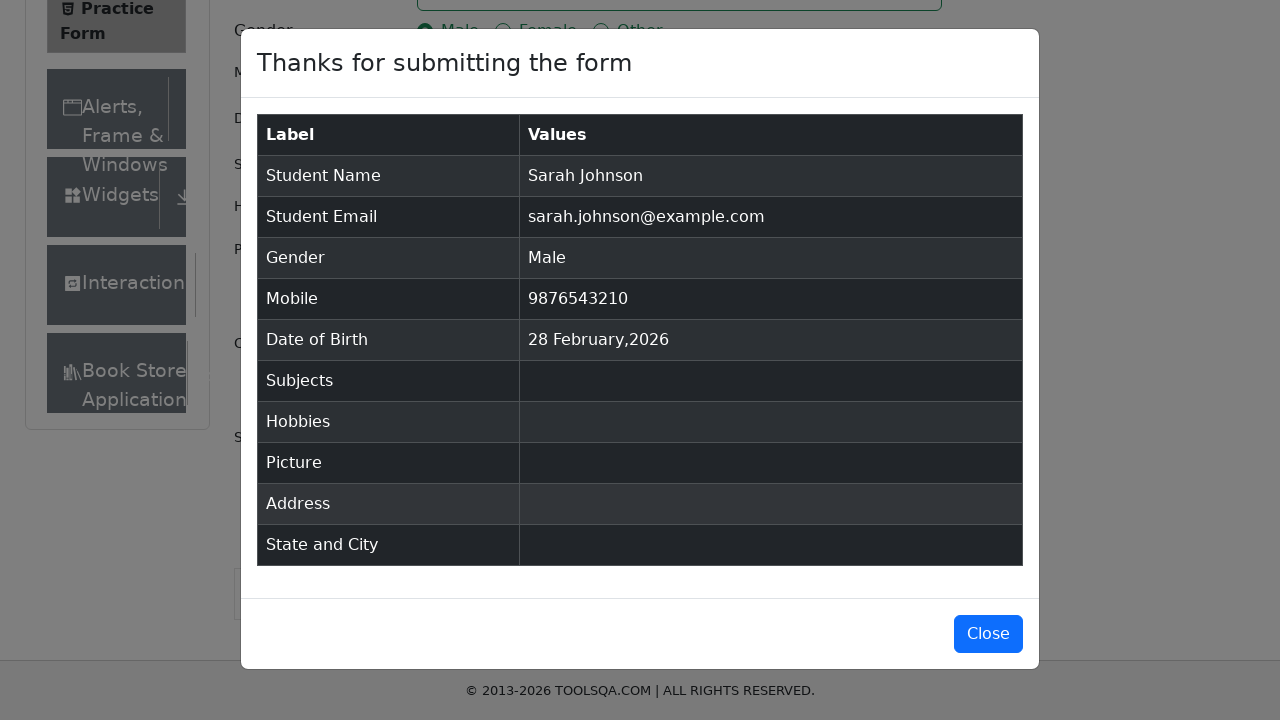

Verified email 'sarah.johnson@example.com' matches expected value
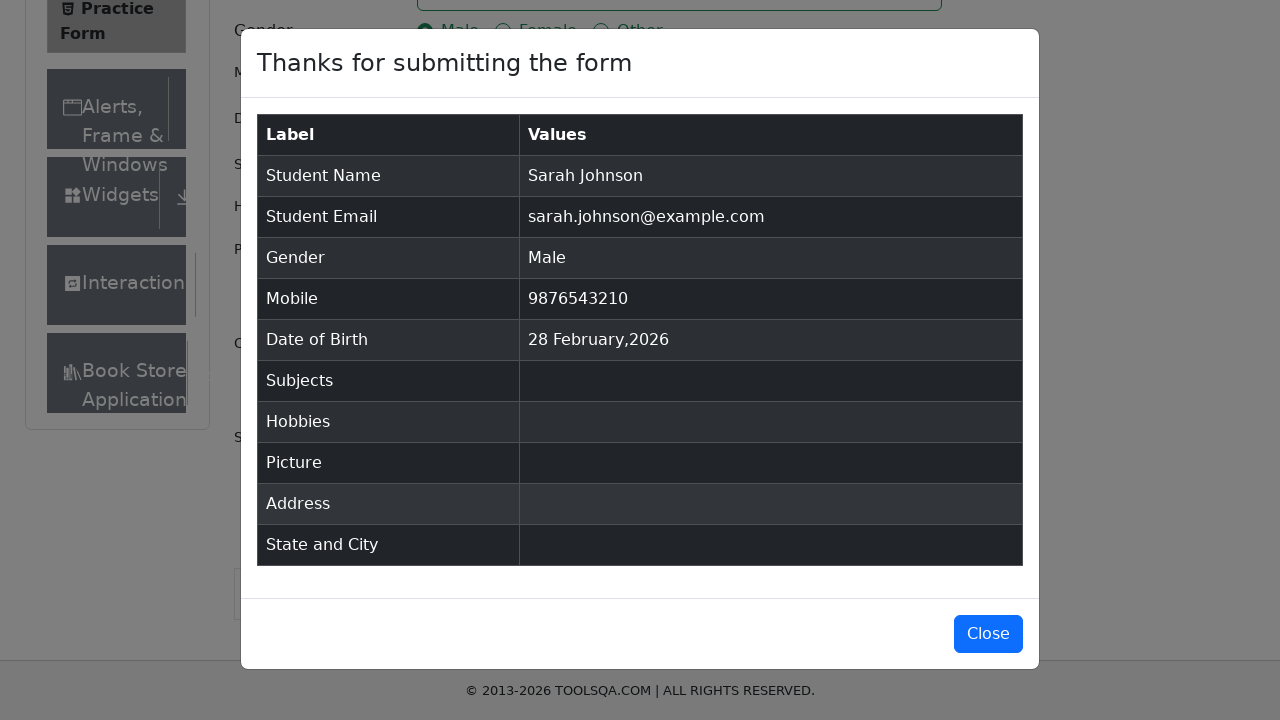

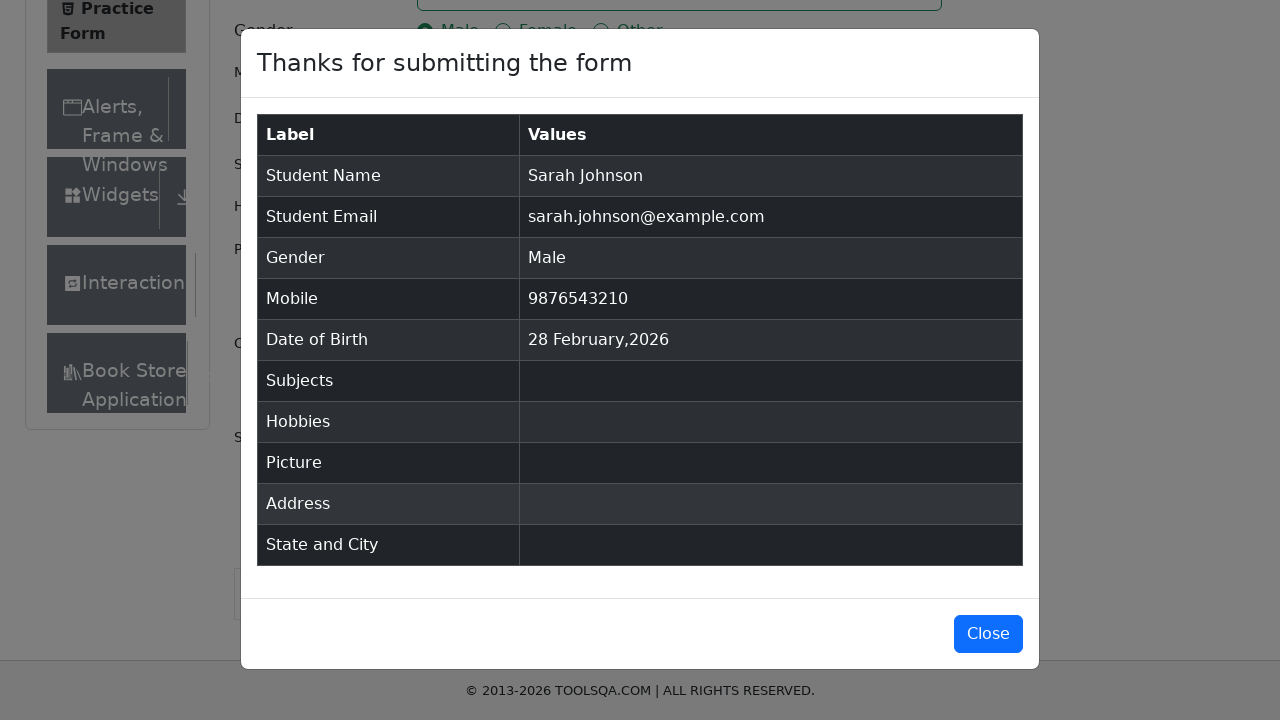